Navigates to the Netmeds pharmacy website and verifies the page loads successfully

Starting URL: https://www.netmeds.com/

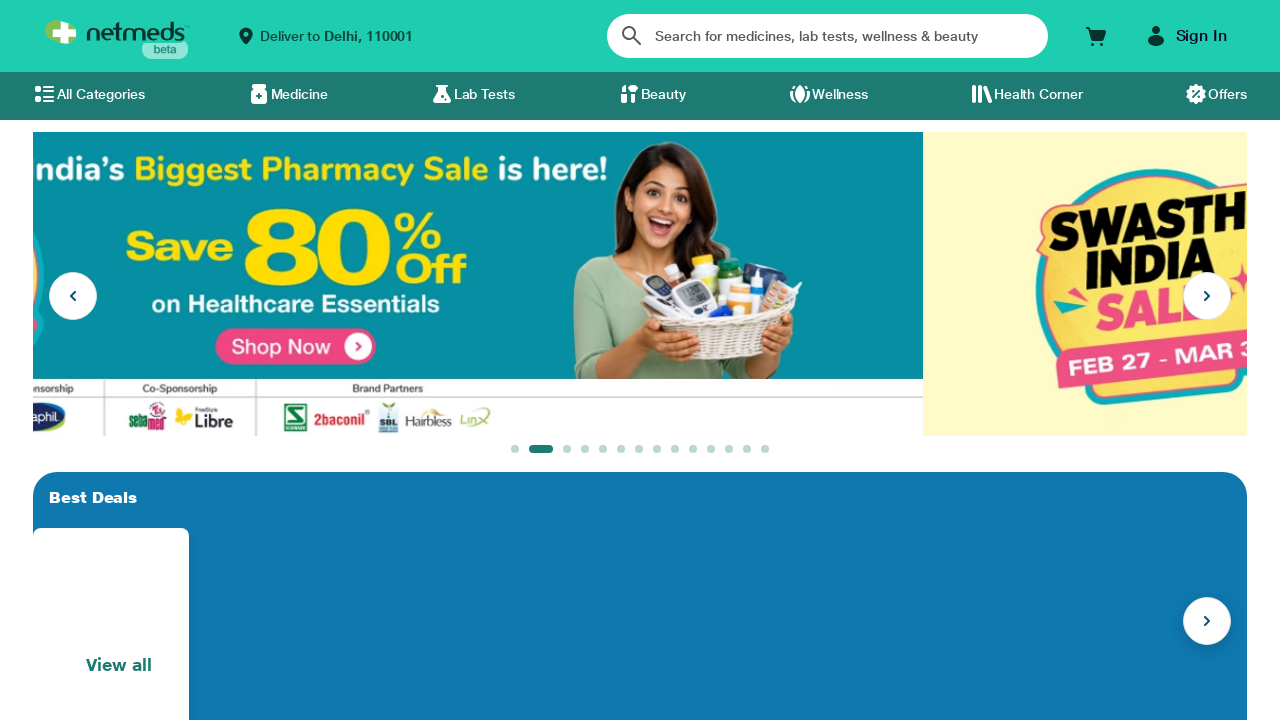

Navigated to Netmeds pharmacy website
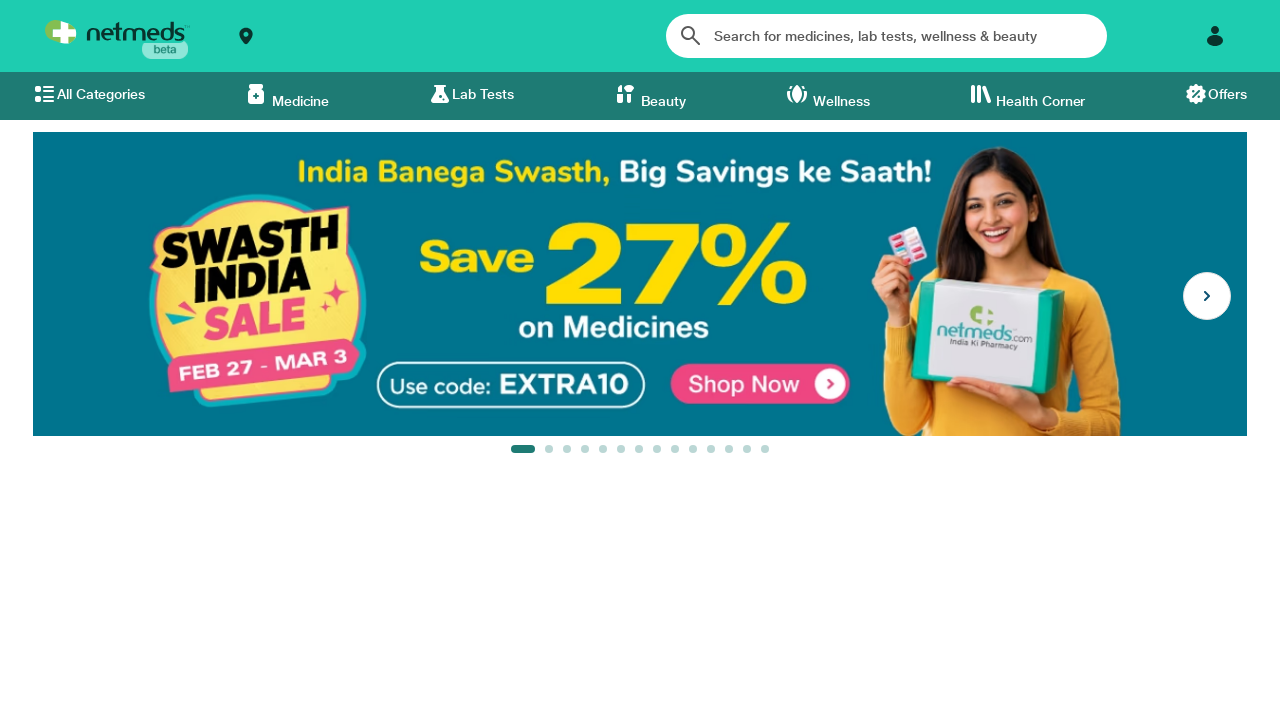

Page DOM content loaded successfully
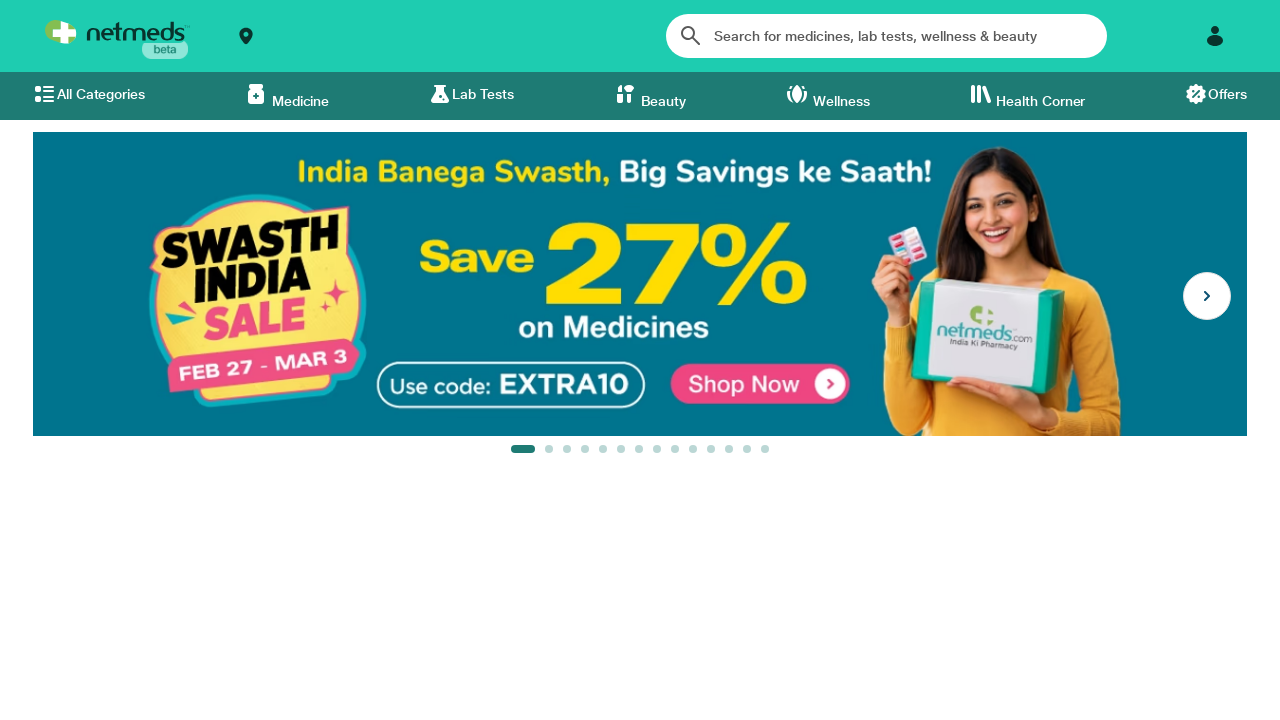

Verified page has a title - page loaded successfully
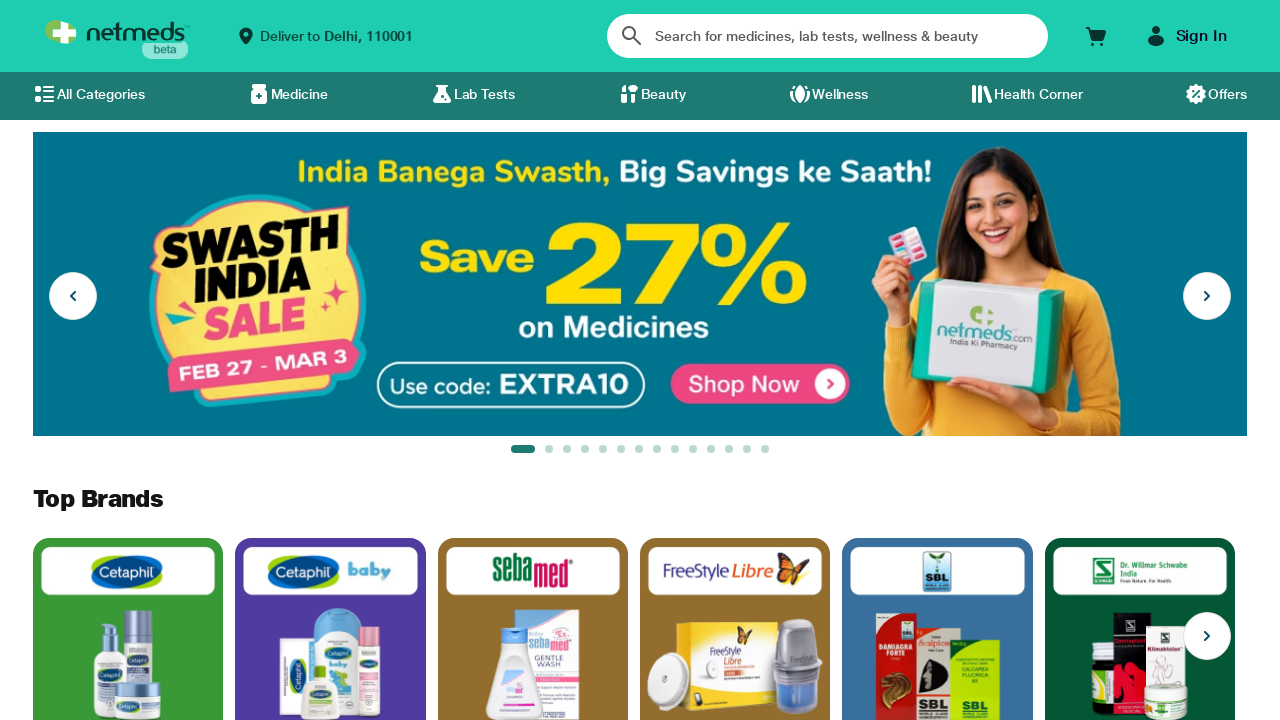

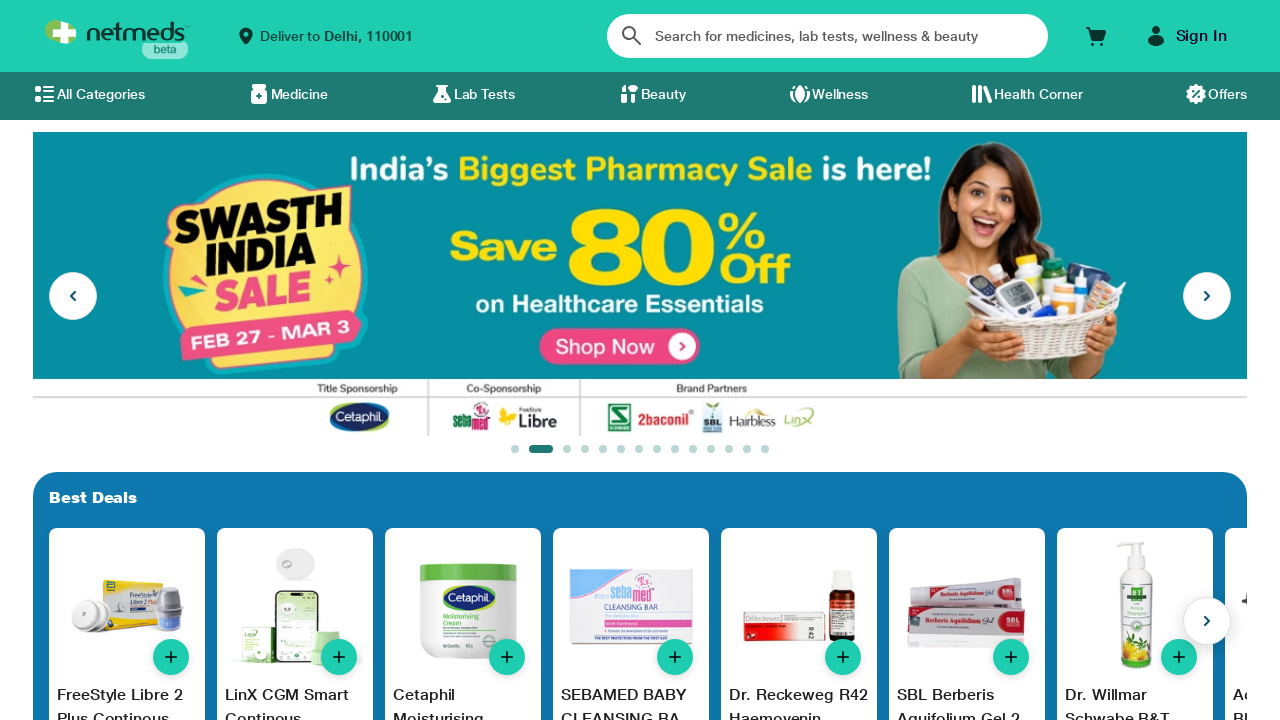